Tests filtering to display only active (uncompleted) items

Starting URL: https://demo.playwright.dev/todomvc

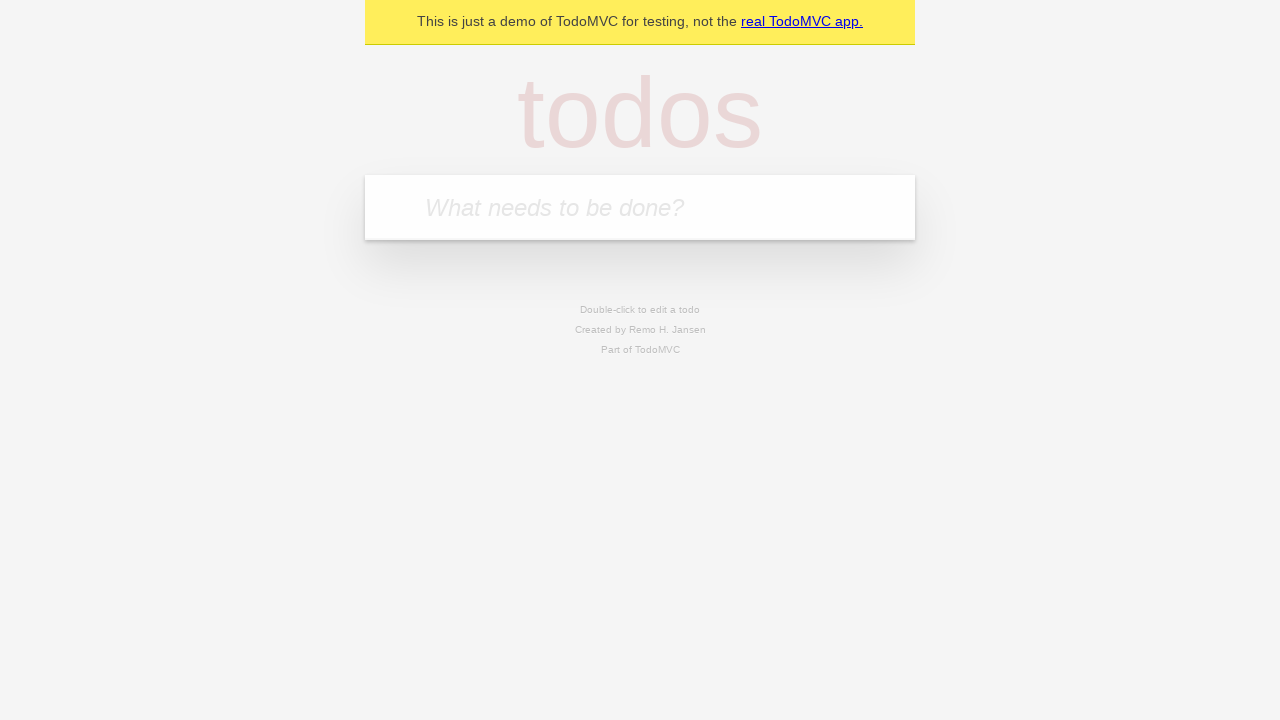

Filled todo input with 'buy some cheese' on internal:attr=[placeholder="What needs to be done?"i]
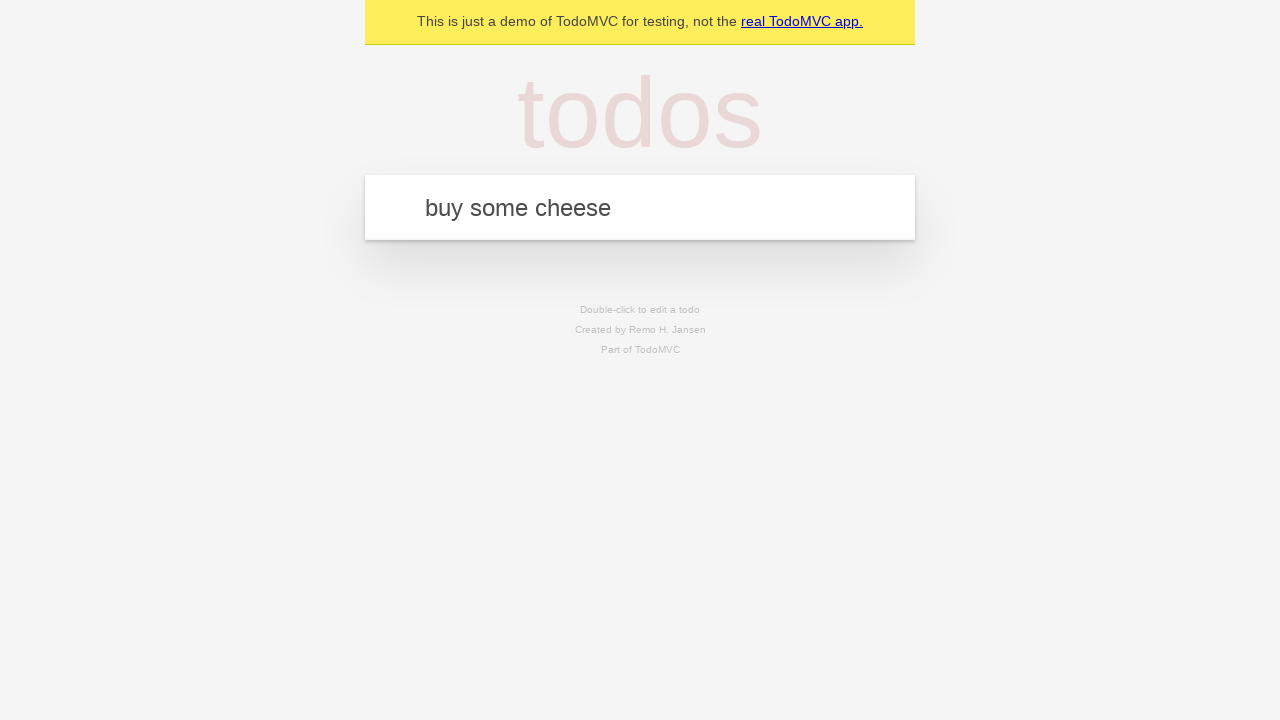

Pressed Enter to create todo 'buy some cheese' on internal:attr=[placeholder="What needs to be done?"i]
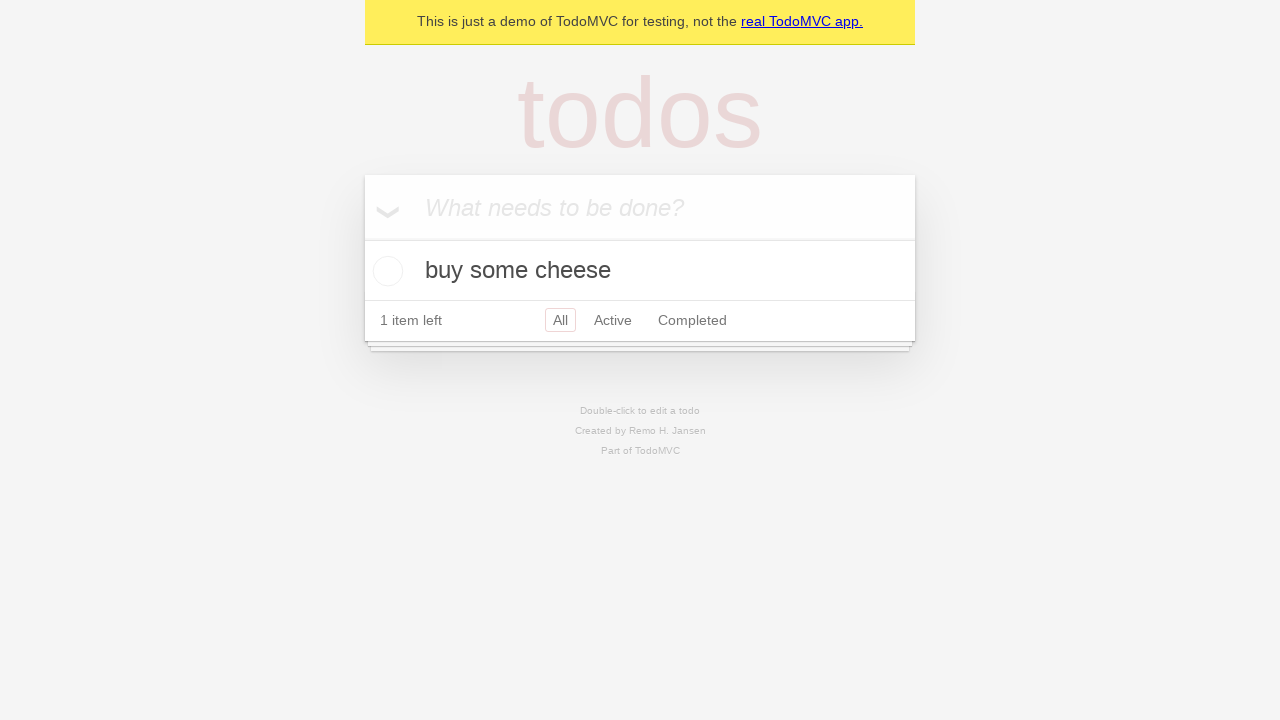

Filled todo input with 'feed the cat' on internal:attr=[placeholder="What needs to be done?"i]
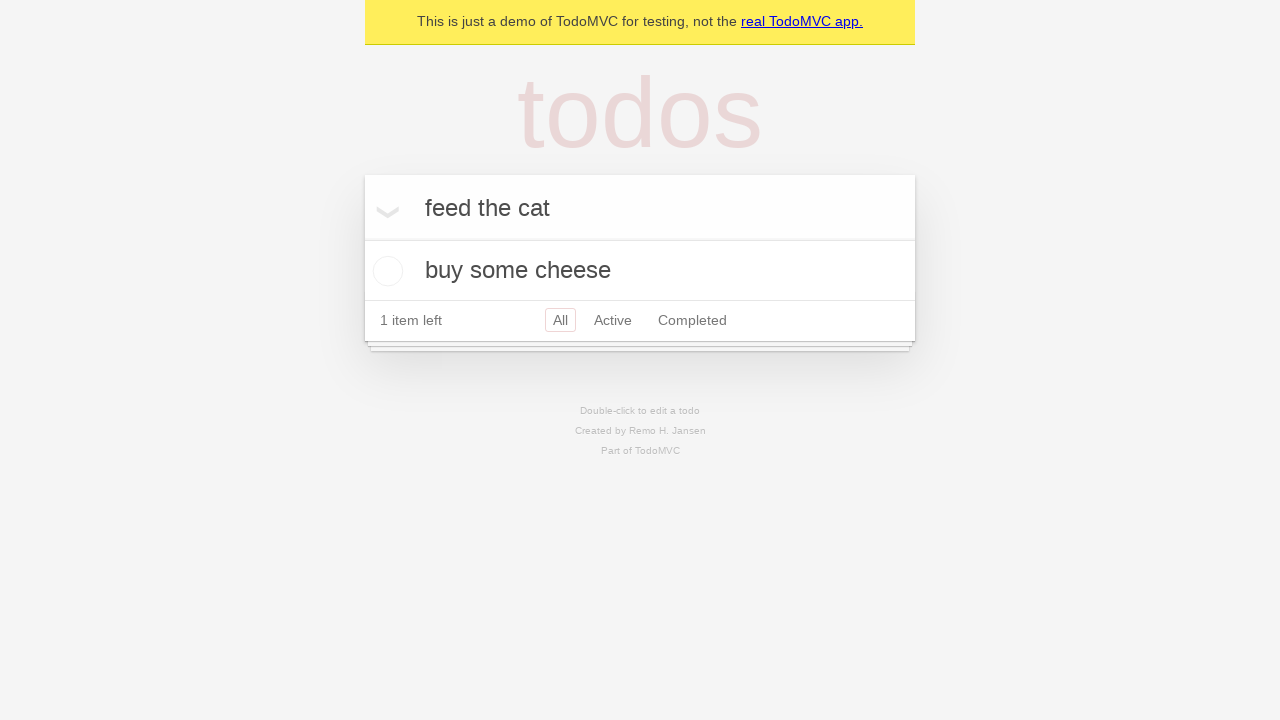

Pressed Enter to create todo 'feed the cat' on internal:attr=[placeholder="What needs to be done?"i]
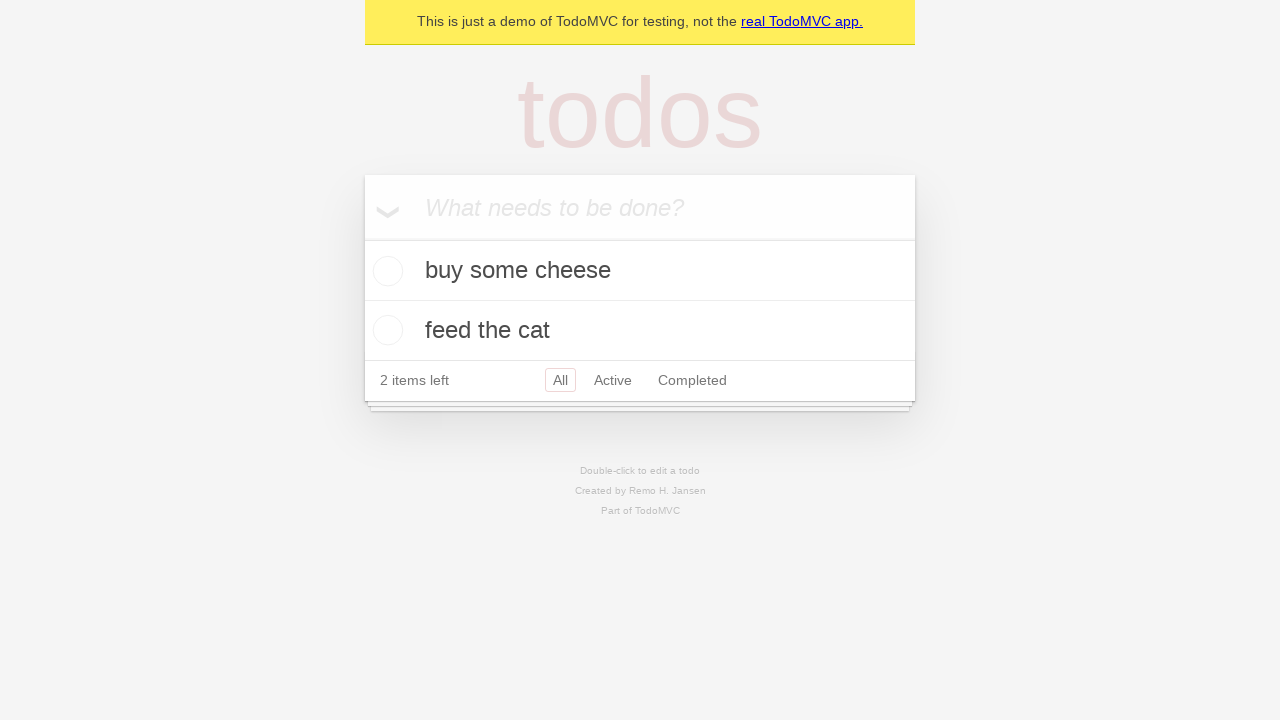

Filled todo input with 'book a doctors appointment' on internal:attr=[placeholder="What needs to be done?"i]
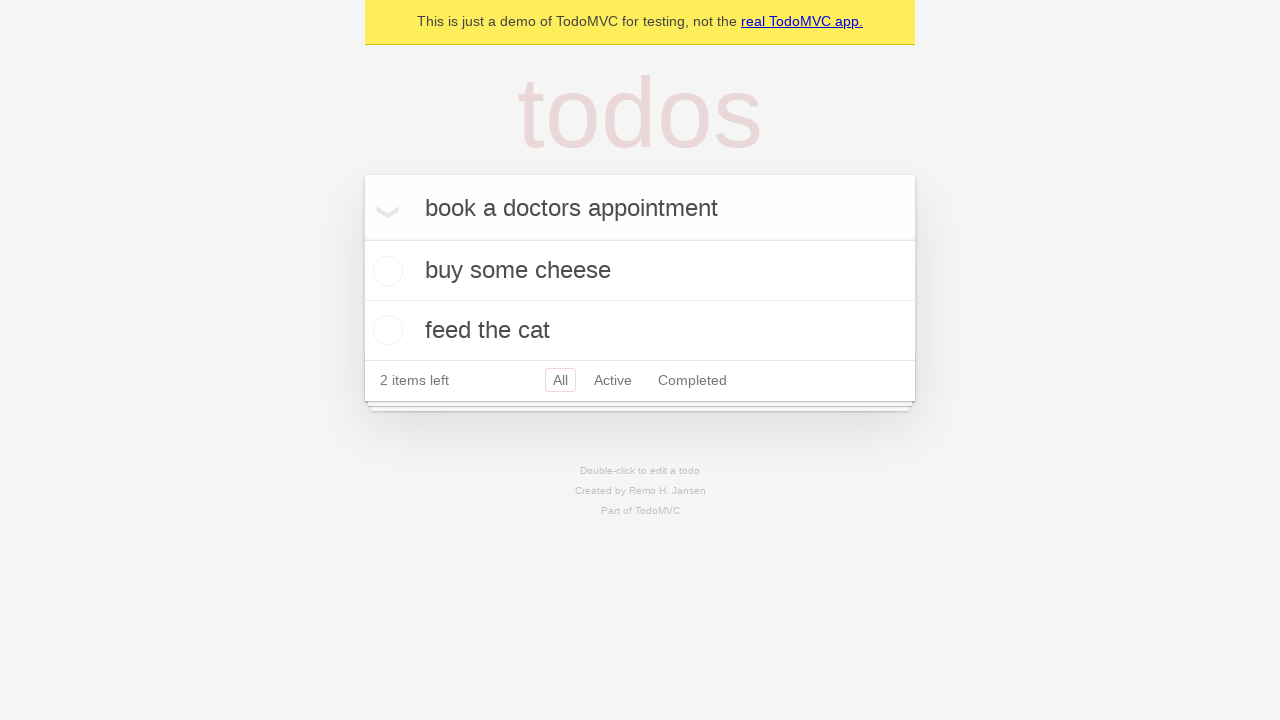

Pressed Enter to create todo 'book a doctors appointment' on internal:attr=[placeholder="What needs to be done?"i]
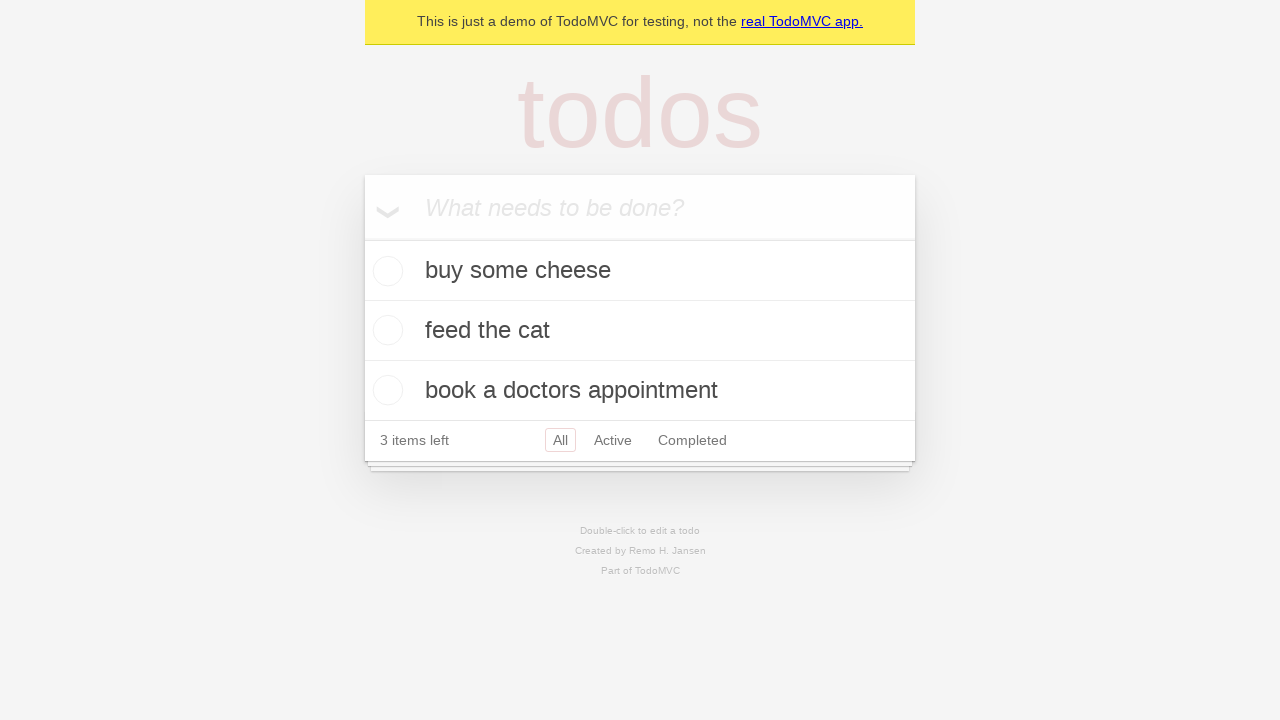

All 3 todo items loaded on the page
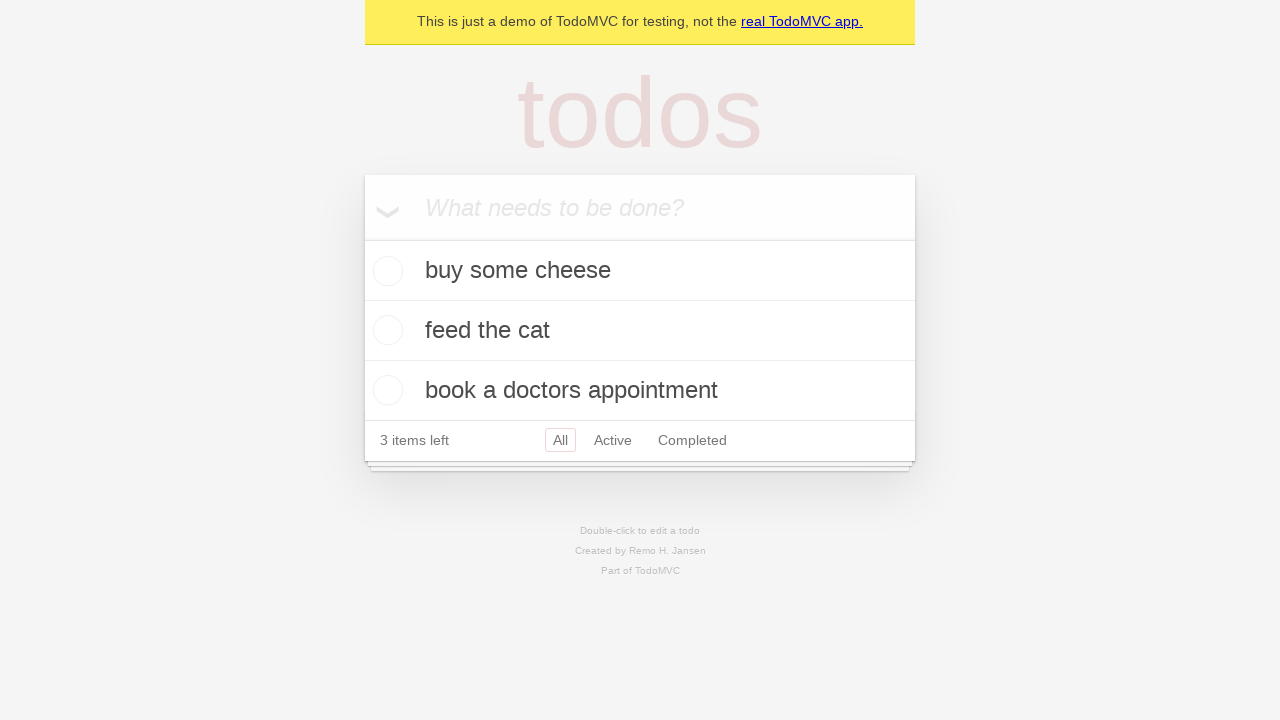

Checked the second todo item to mark it as completed at (385, 330) on internal:testid=[data-testid="todo-item"s] >> nth=1 >> internal:role=checkbox
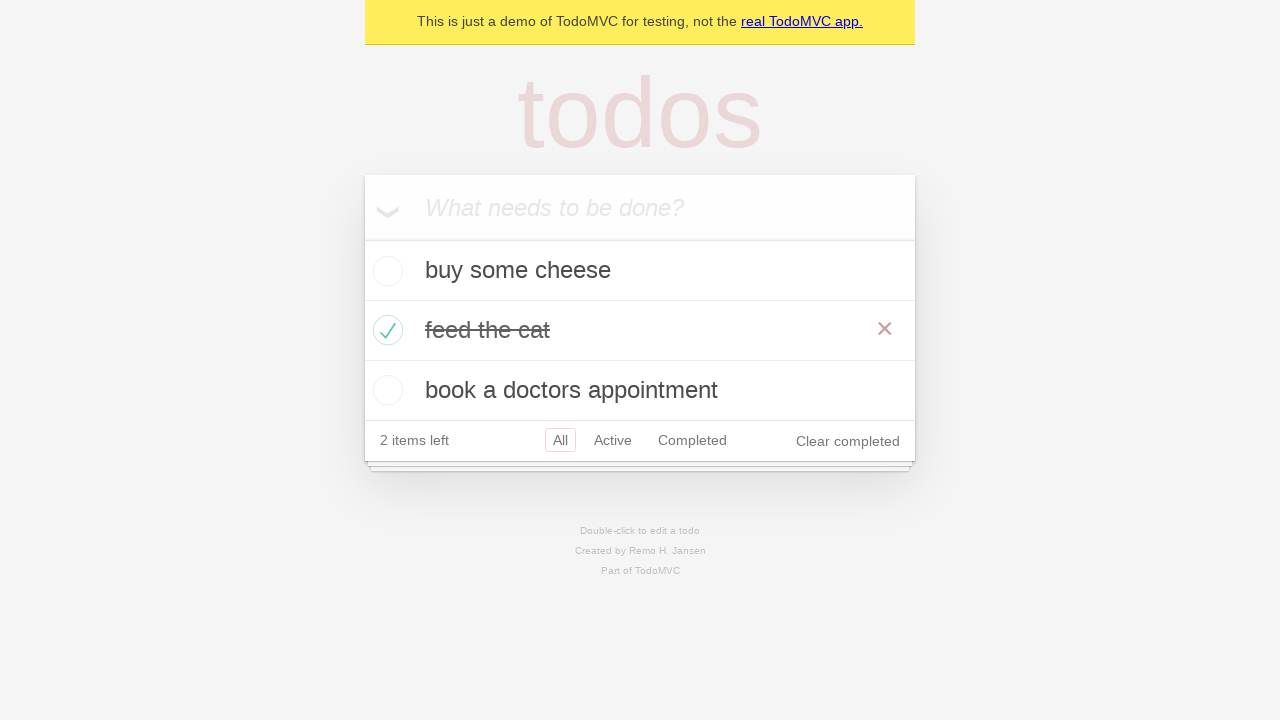

Clicked the Active filter to display only uncompleted items at (613, 440) on internal:role=link[name="Active"i]
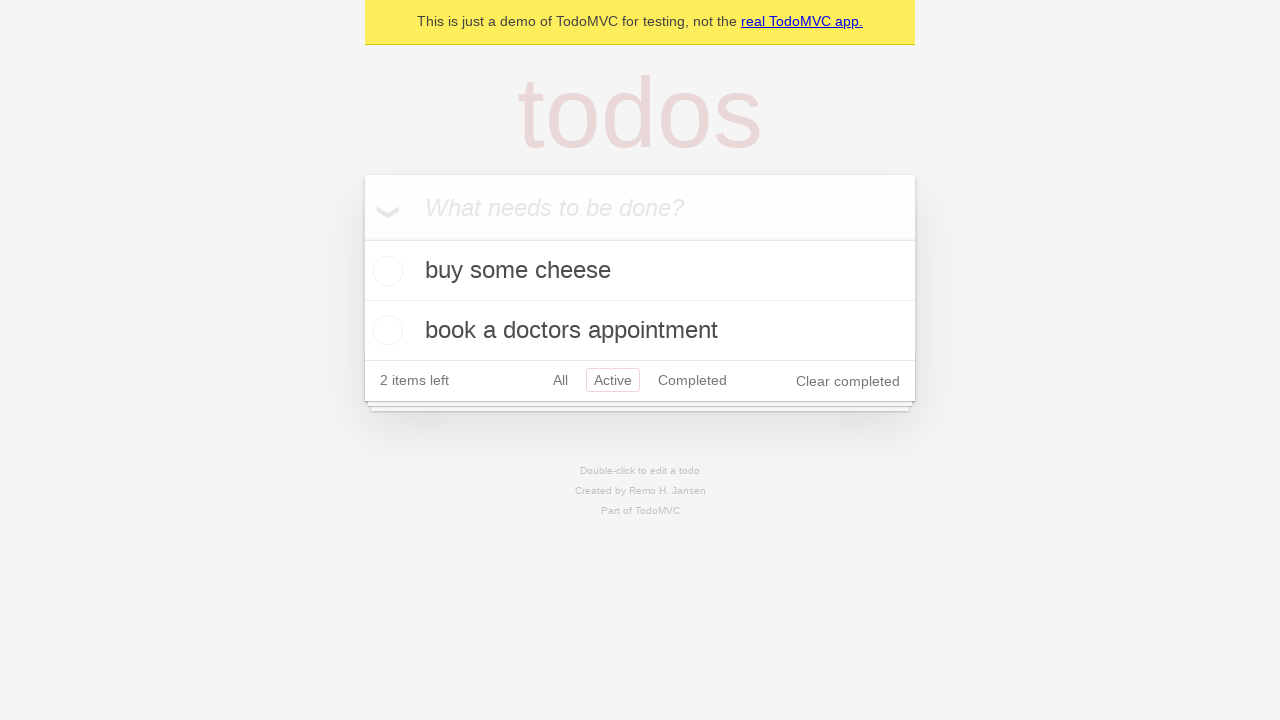

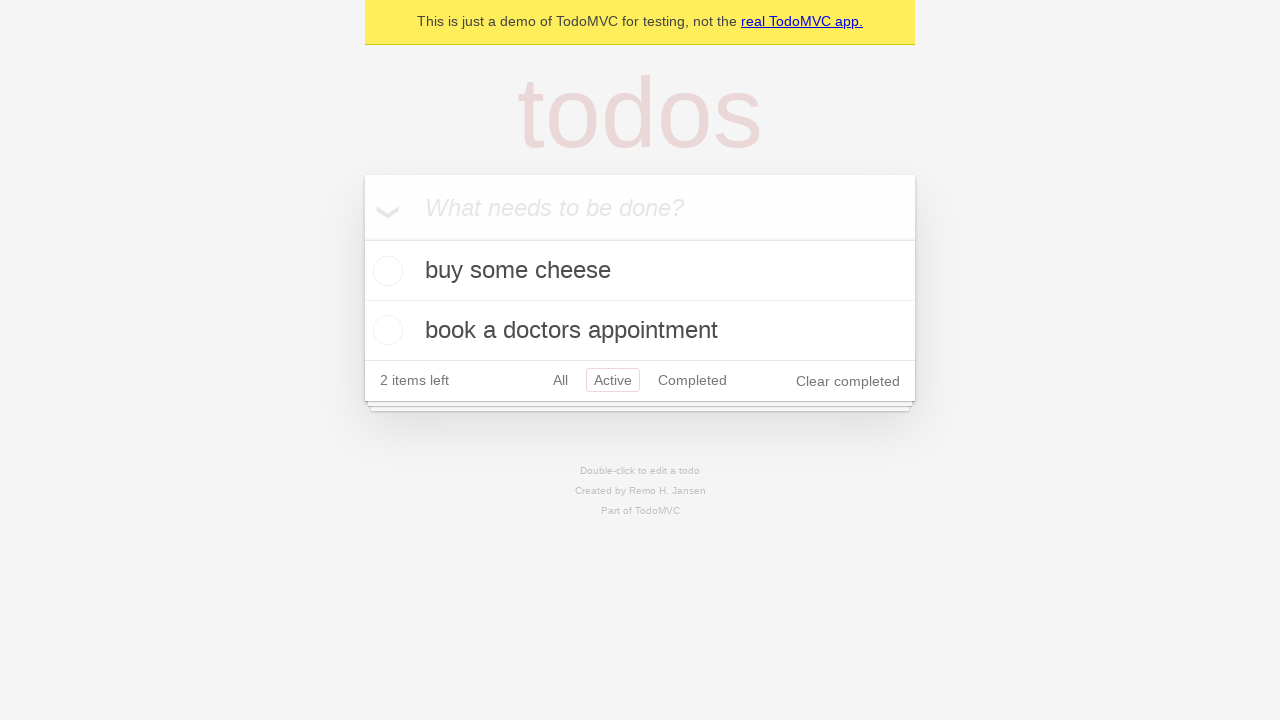